Navigates to the Foundit job portal website and resizes the browser window to a small dimension (200x100 pixels)

Starting URL: https://www.foundit.in/

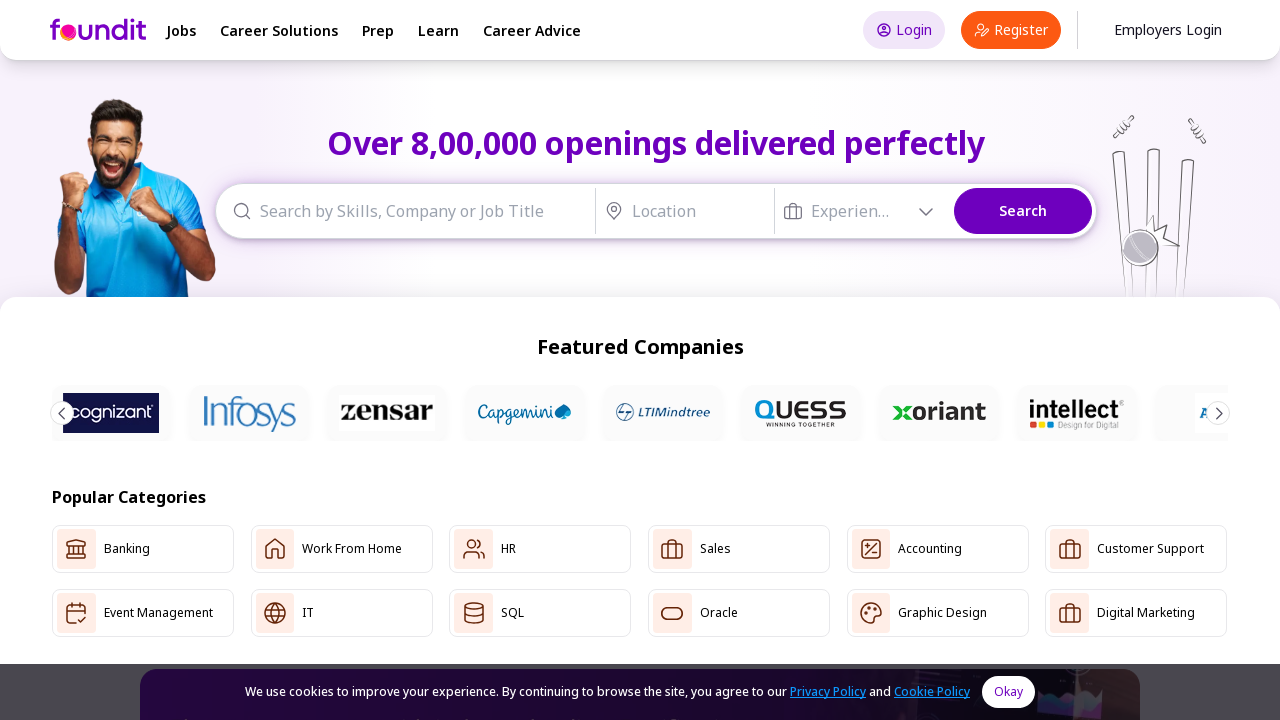

Navigated to Foundit job portal website
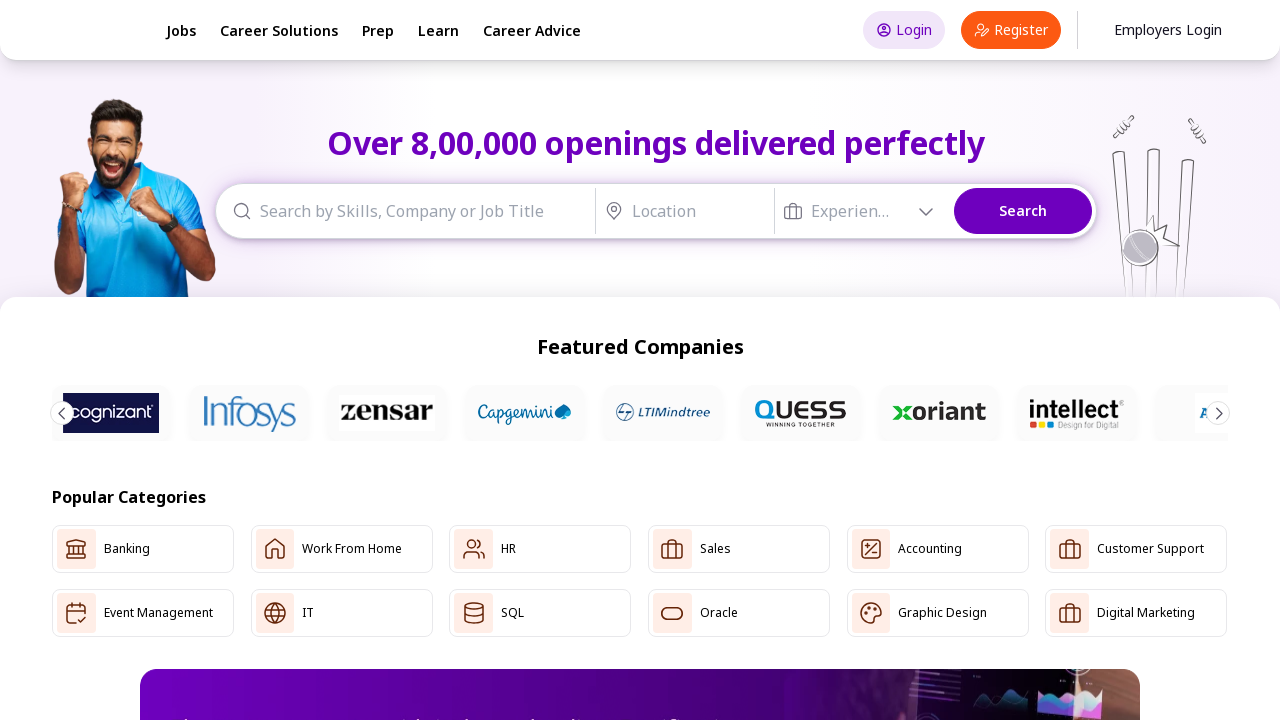

Resized browser window to 200x100 pixels
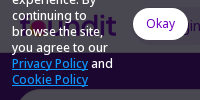

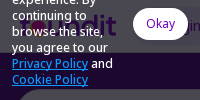